Navigates to BrowserStack homepage and clicks the Get Started button

Starting URL: https://www.browserstack.com/

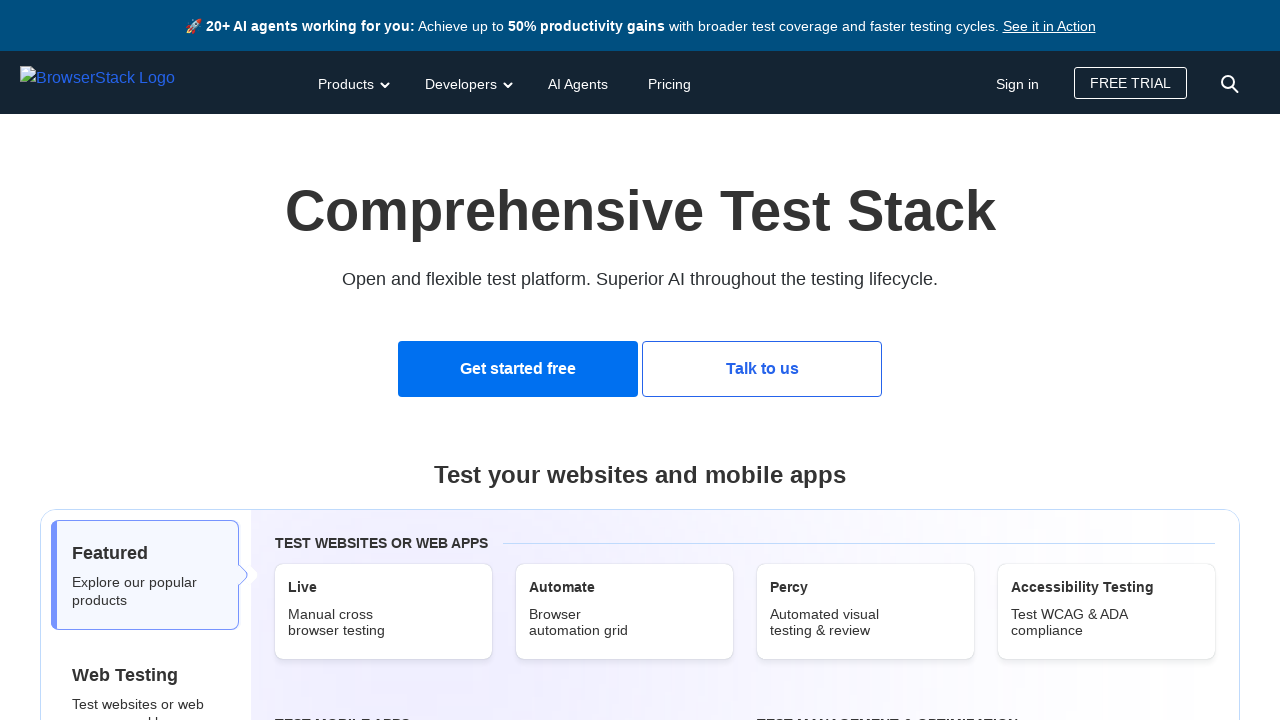

Navigated to BrowserStack homepage
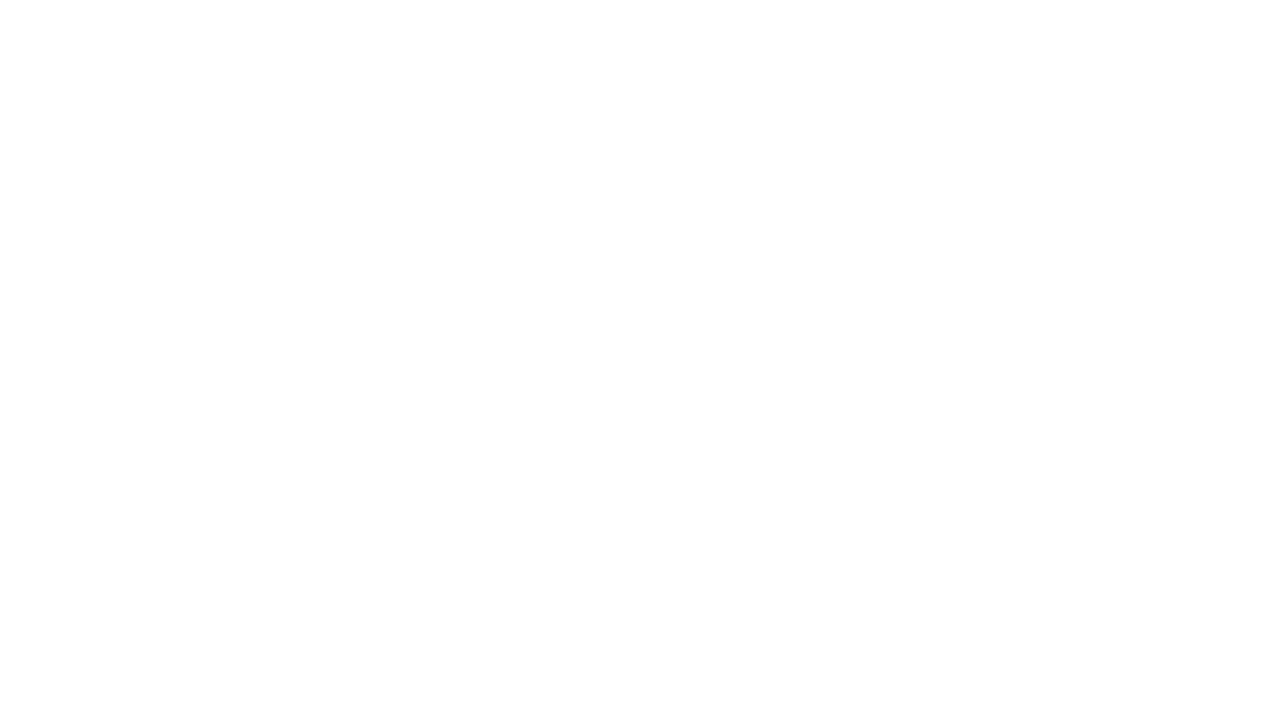

Clicked the Get Started button at (518, 369) on text=Get Started
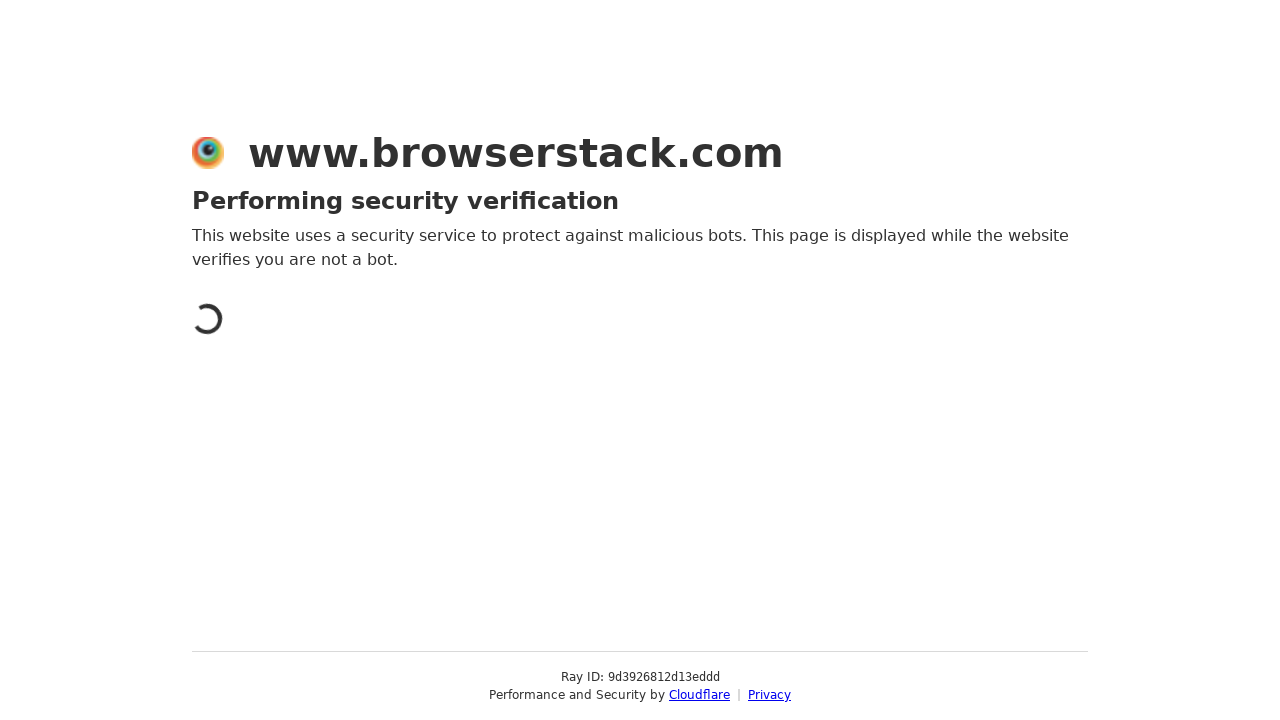

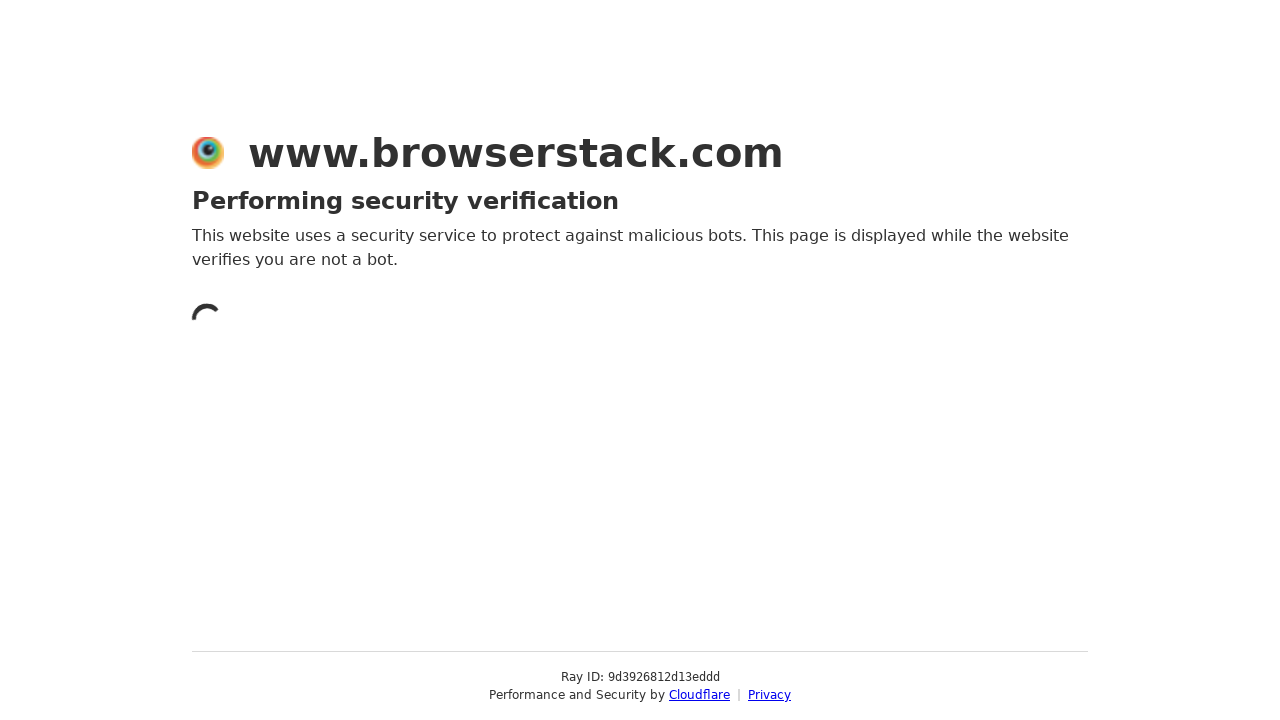